Tests explicit wait functionality by waiting for delayed text to appear and verifying button state changes after clicking "Try it" button

Starting URL: https://omayo.blogspot.com/

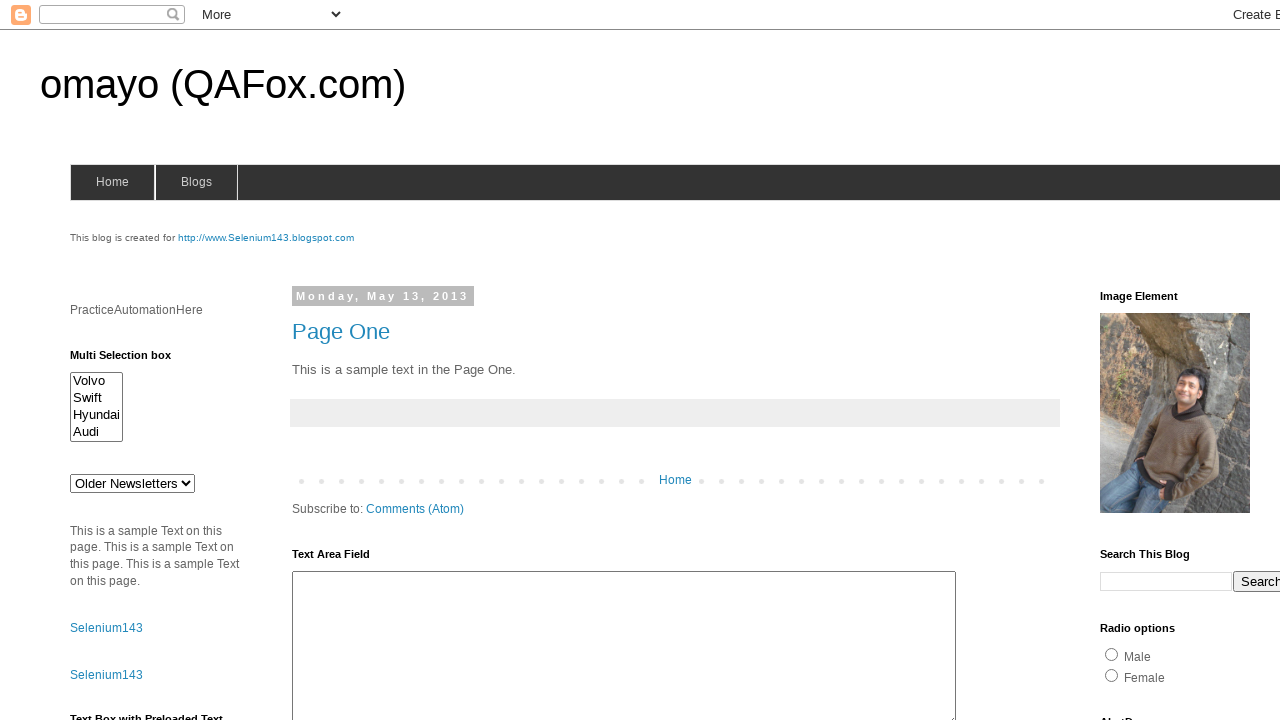

Waited for delayed text element to become visible
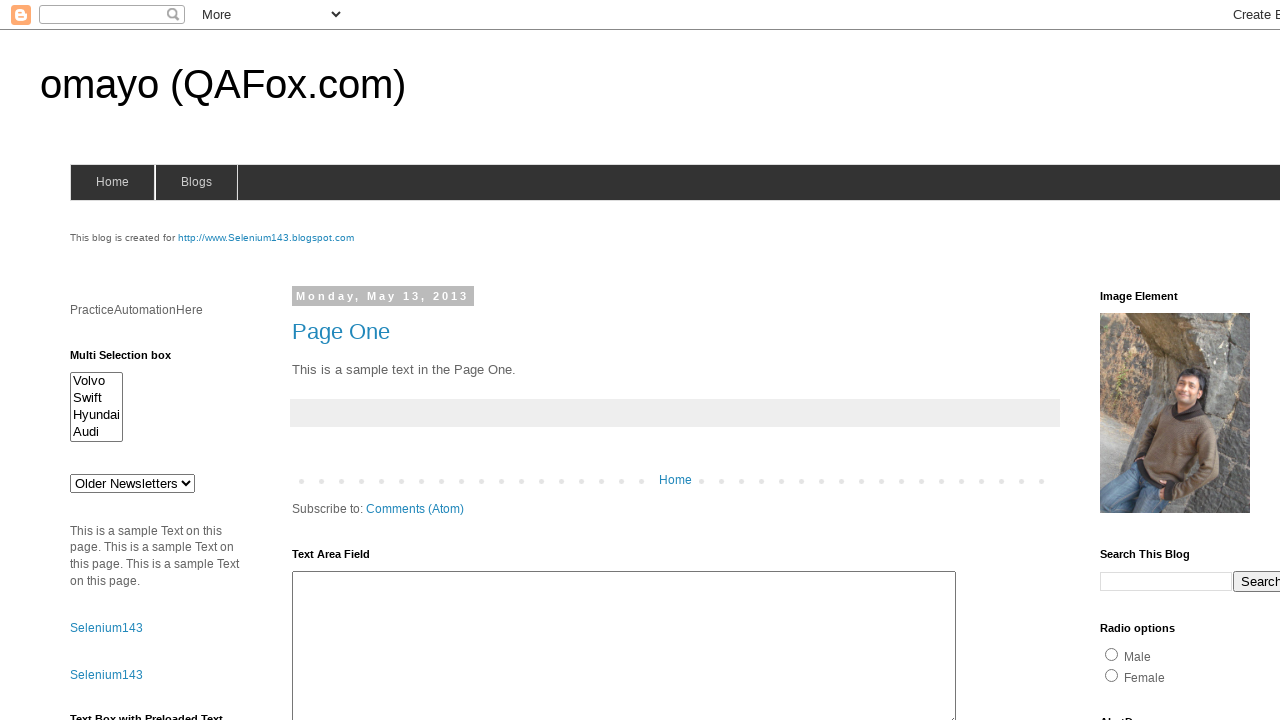

Checked if delayed text is displayed: True
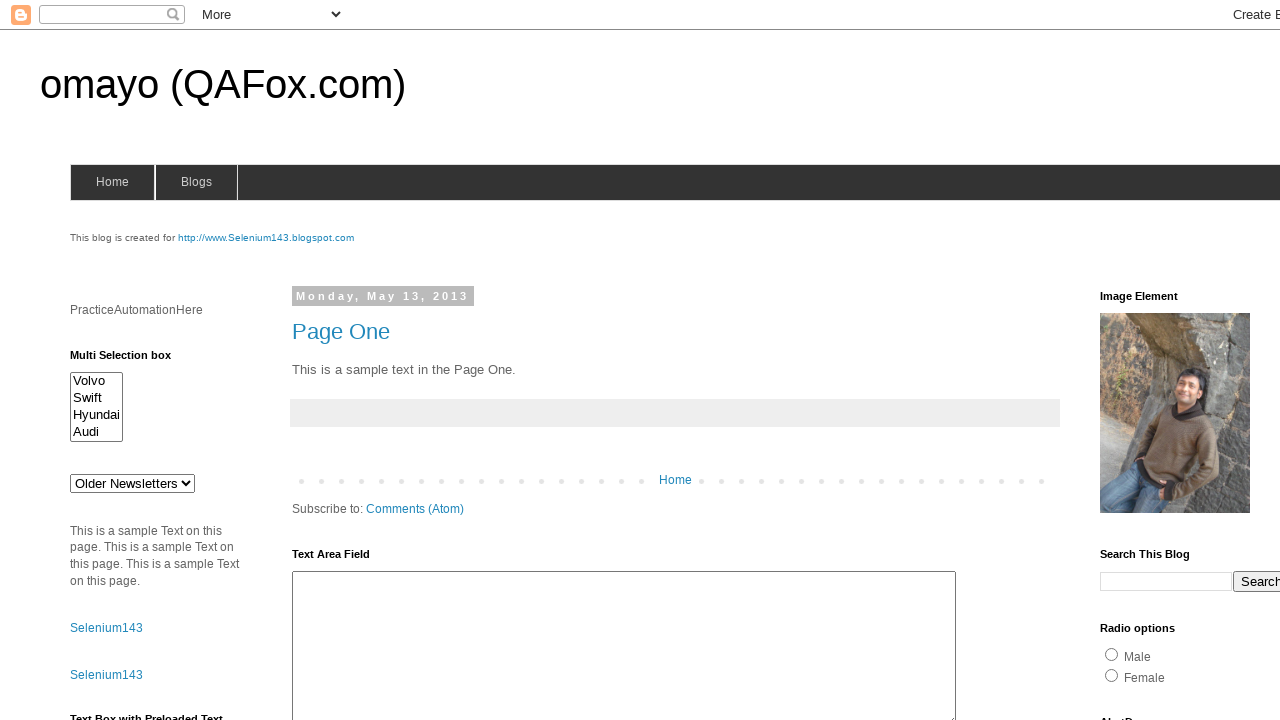

Located the 'myBtn' button element
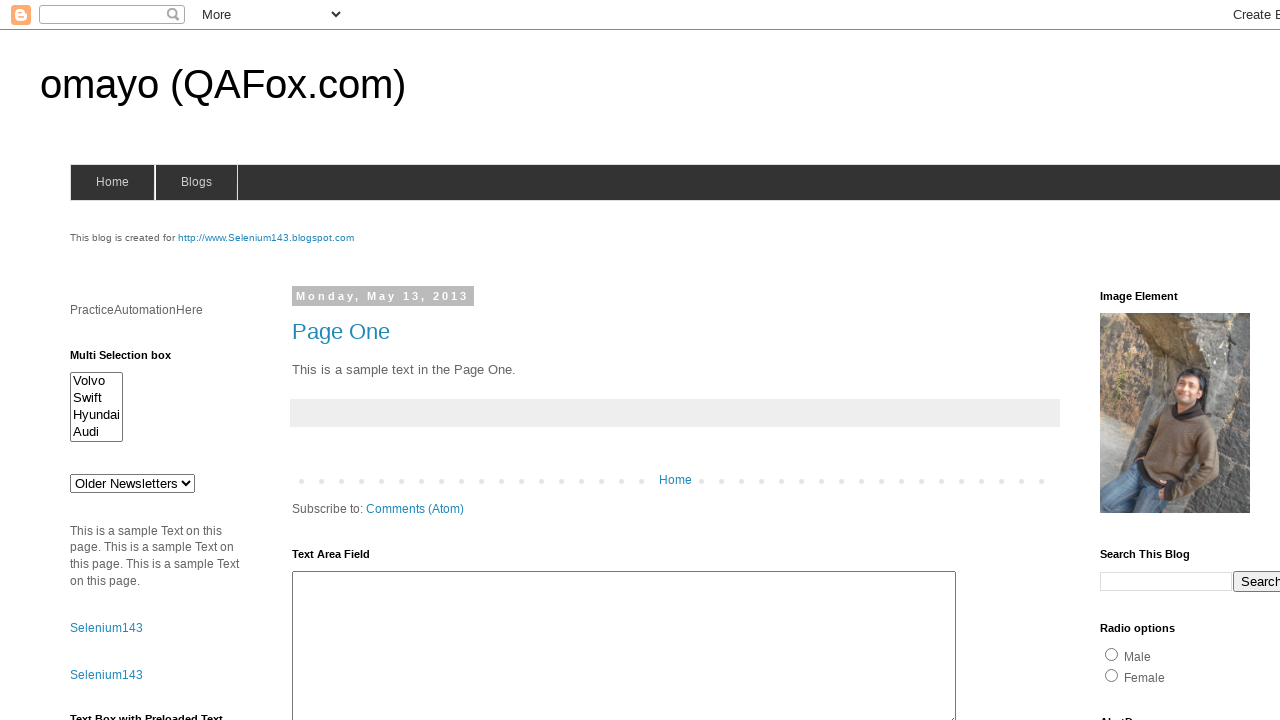

Checked initial state of myBtn button: enabled=True
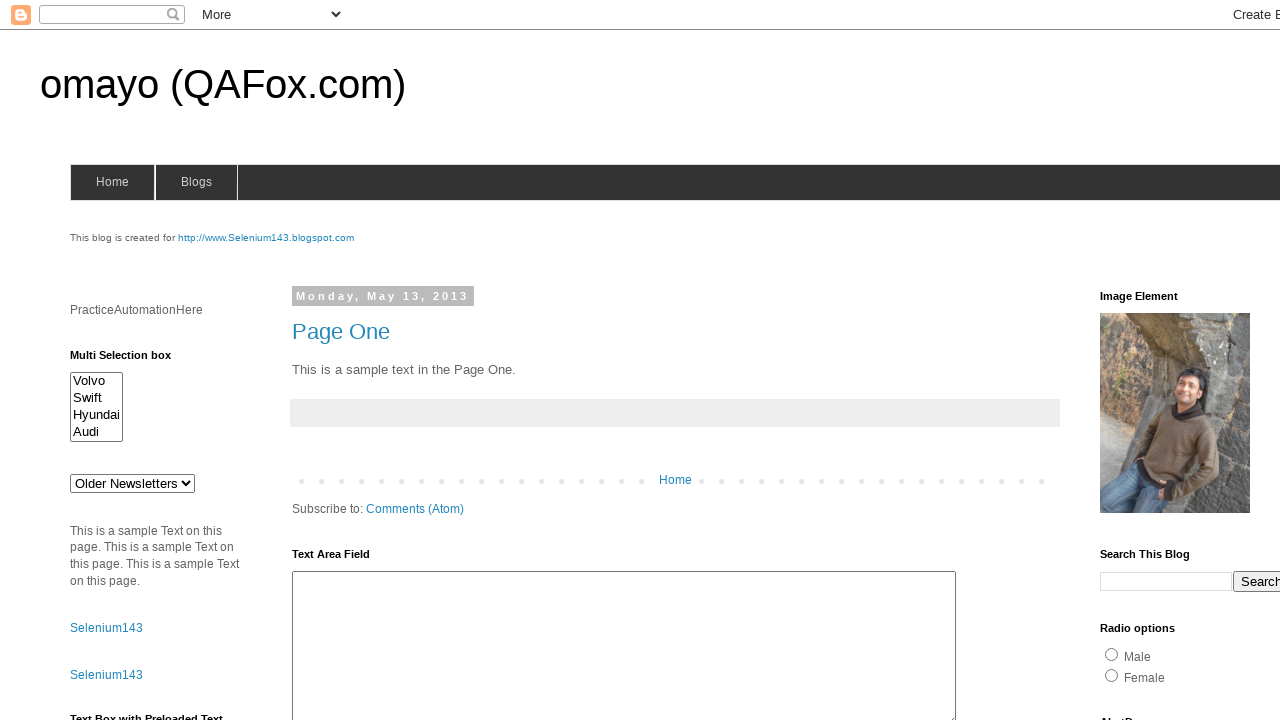

Clicked the 'Try it' button at (93, 360) on xpath=//button[text()='Try it']
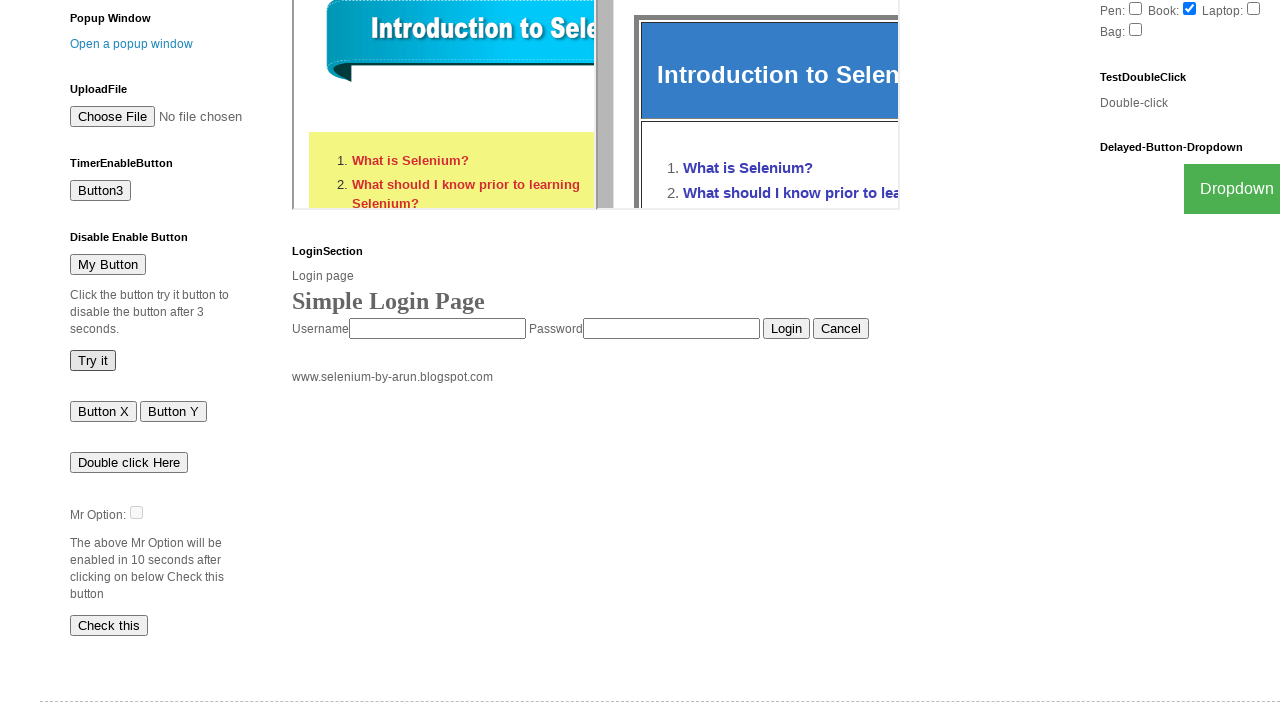

Waited for myBtn button to become disabled
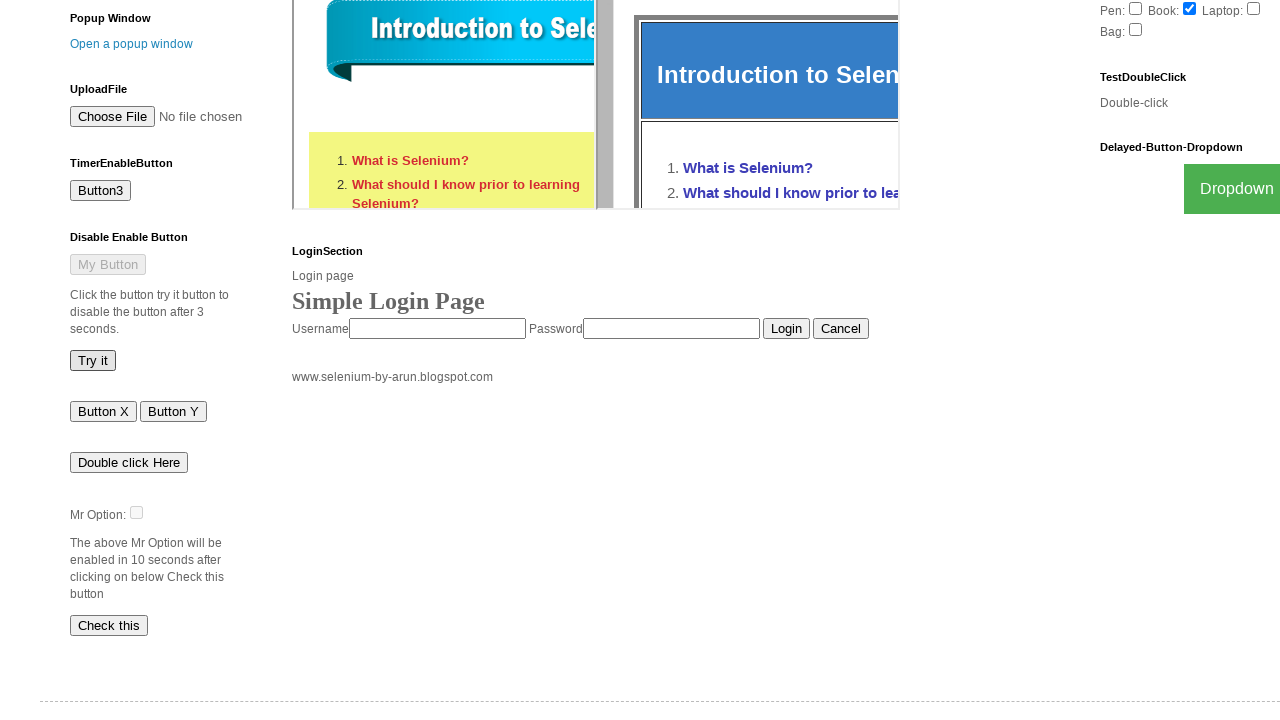

Checked final state of myBtn button: enabled=False
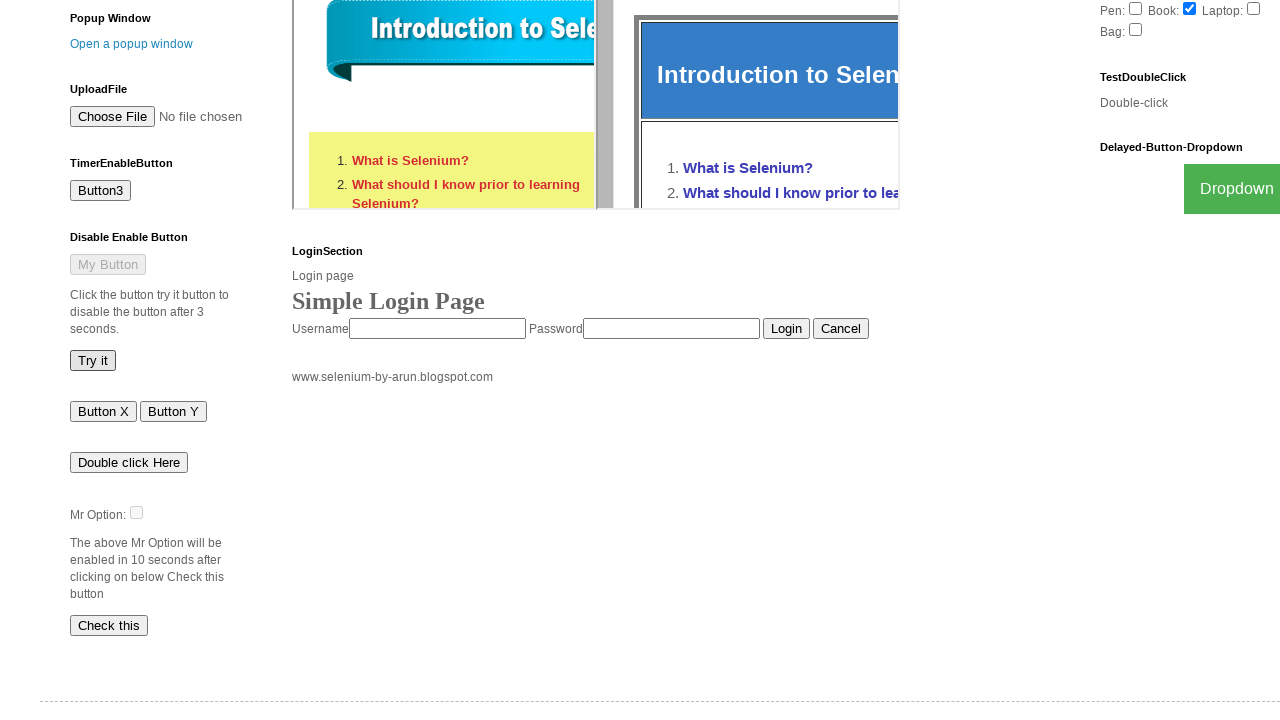

Retrieved disabled attribute value: 
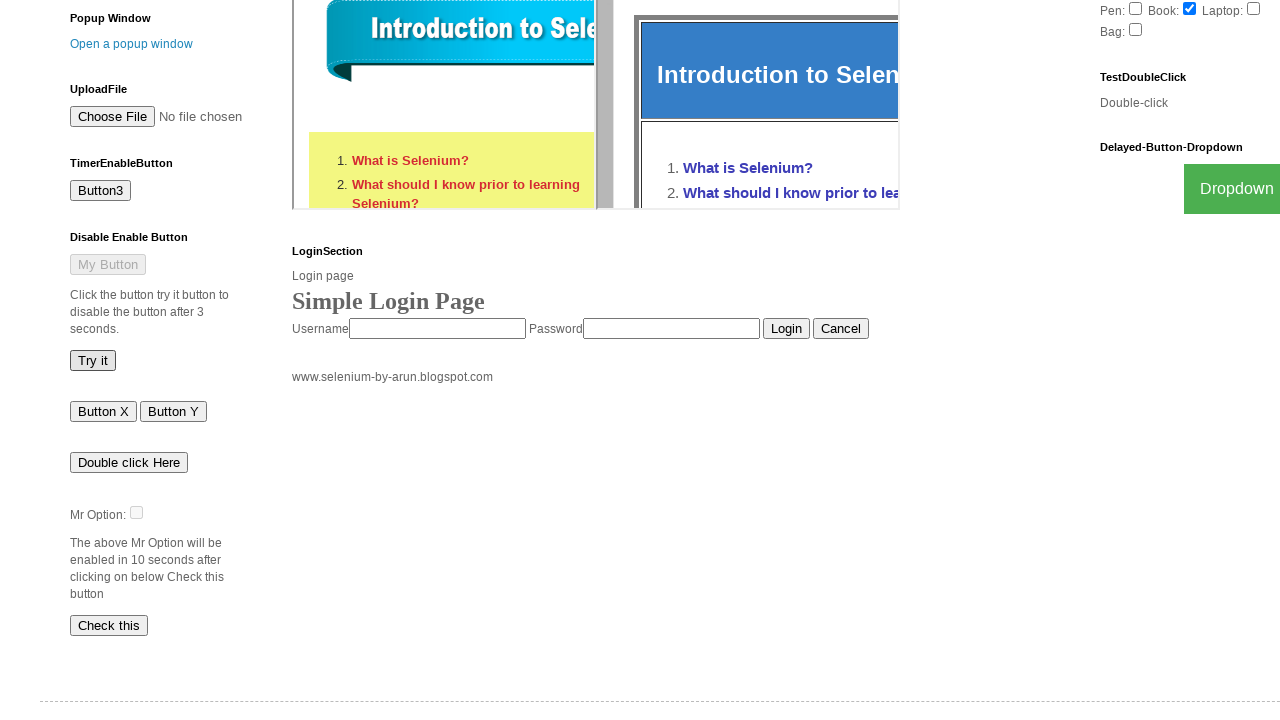

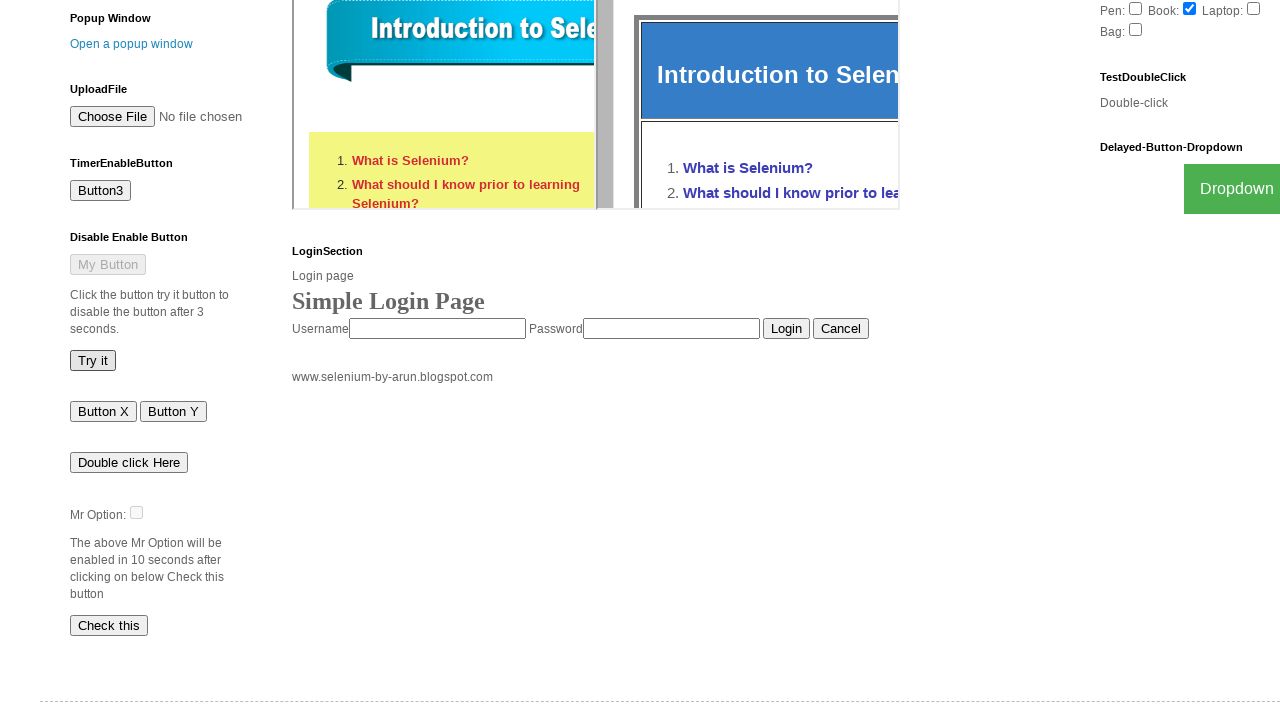